Tests iframe handling by switching to frame2 and clicking a button inside the iframe

Starting URL: https://v1.training-support.net/selenium/iframes

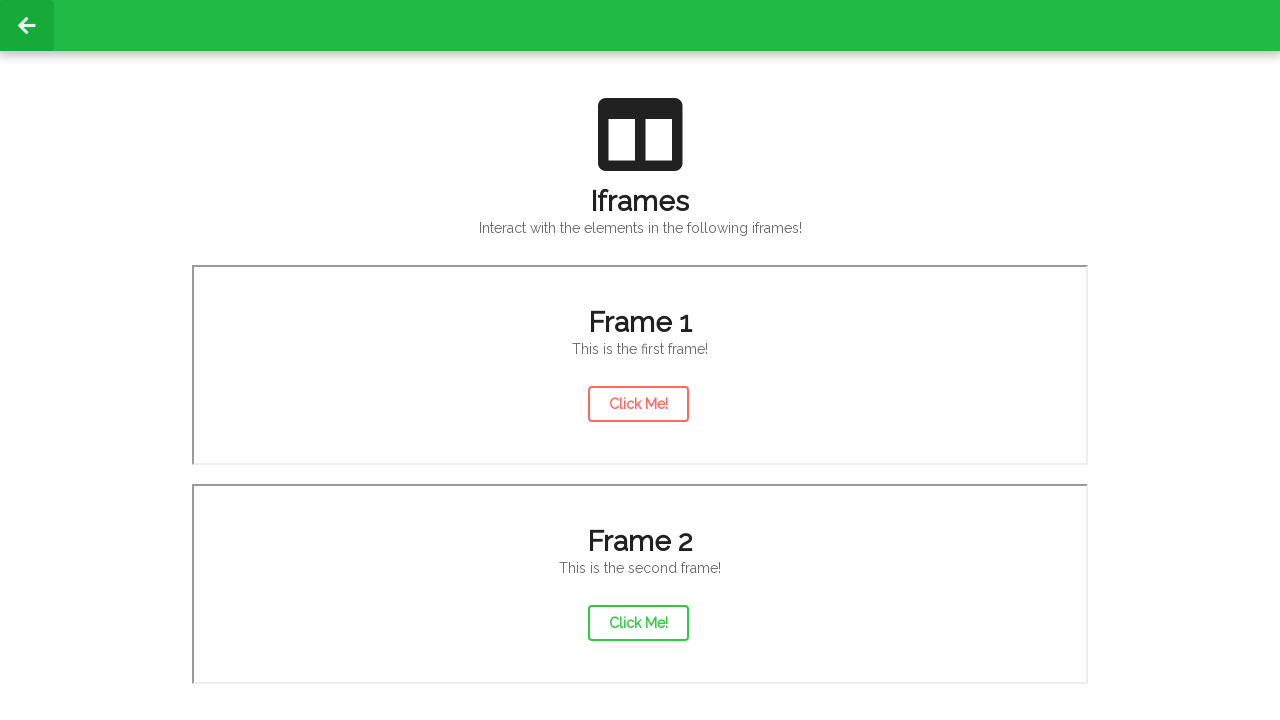

Waited 2 seconds for page to load
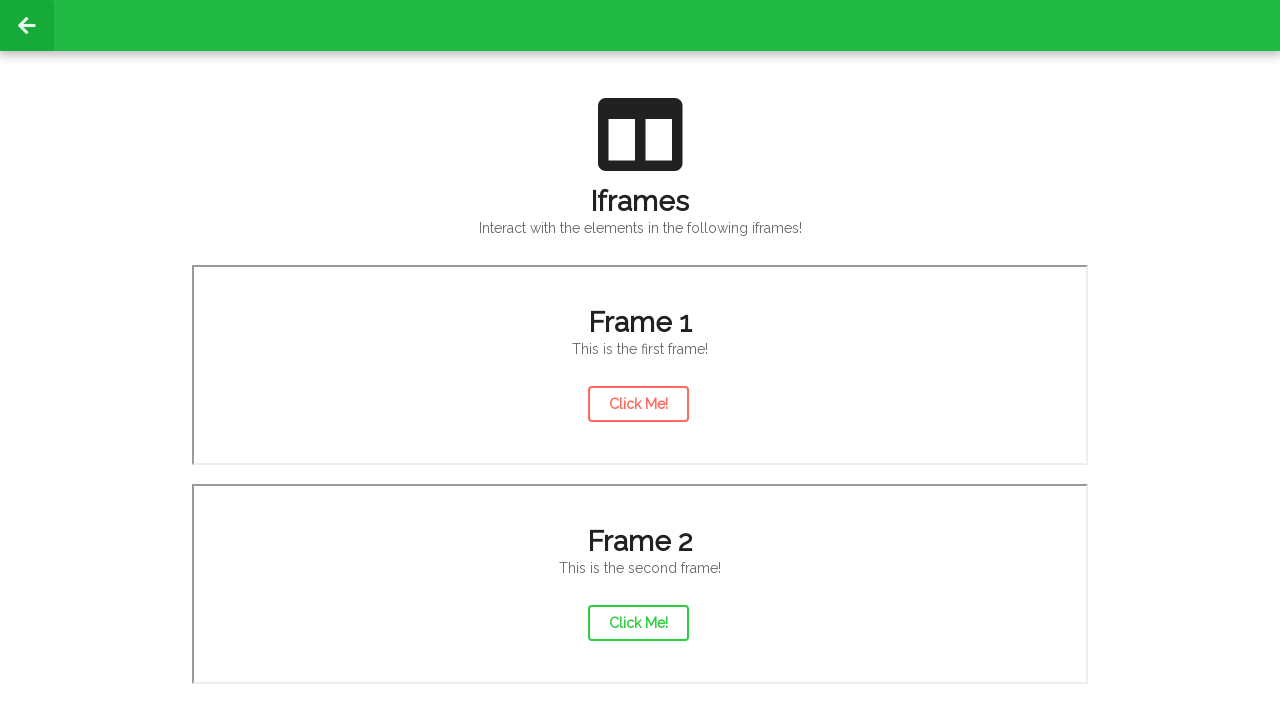

Located frame2 iframe element
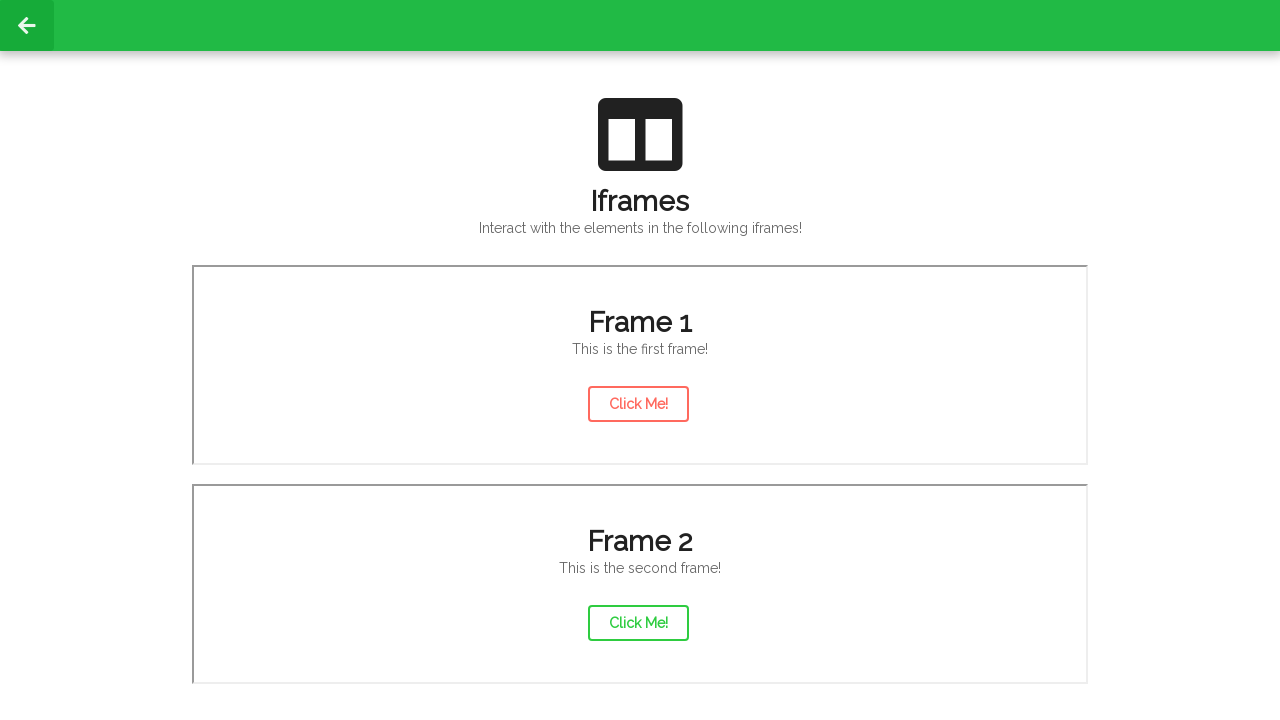

Clicked action button inside frame2 iframe at (638, 623) on iframe[src='/selenium/frame2'] >> internal:control=enter-frame >> #actionButton
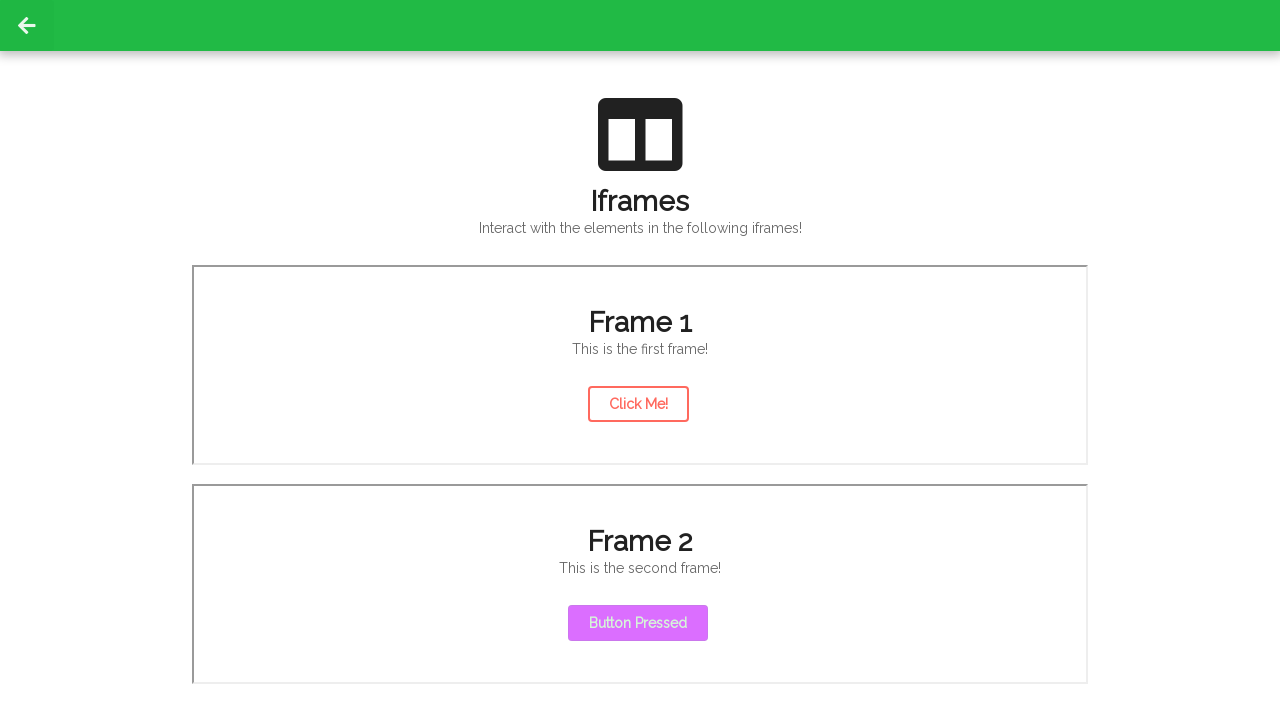

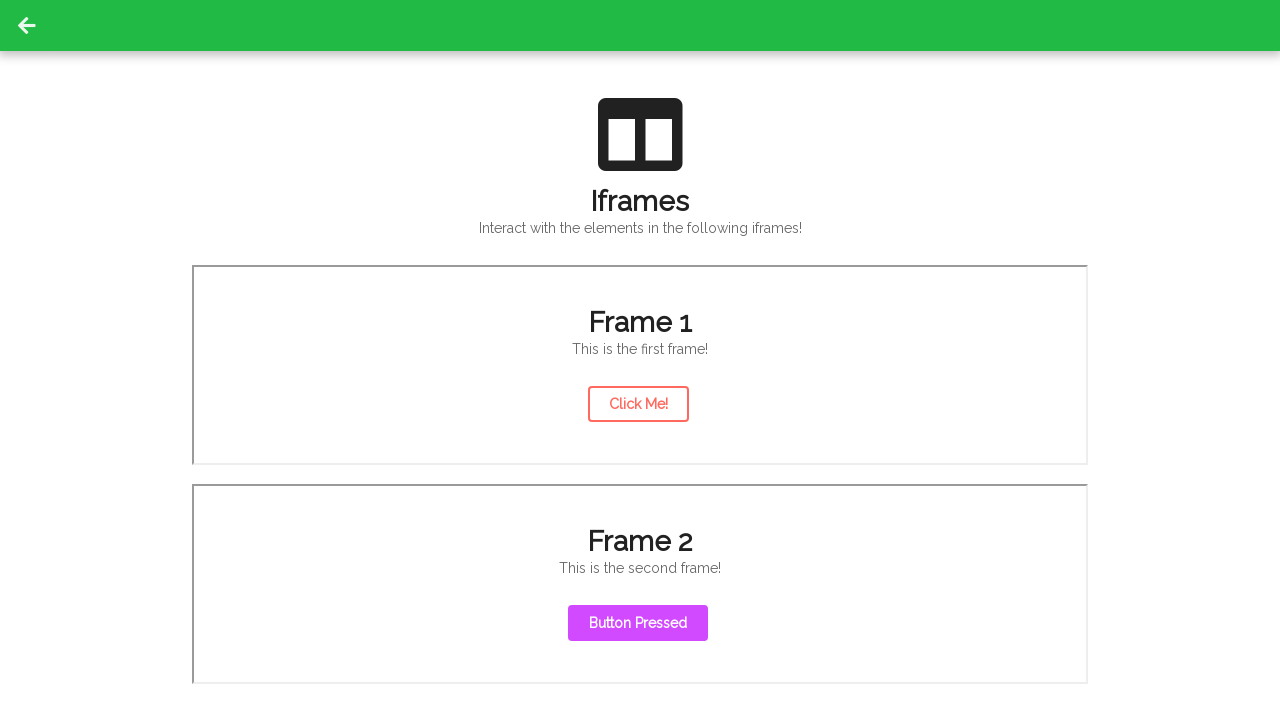